Tests that clicking clear completed removes completed items from the list

Starting URL: https://demo.playwright.dev/todomvc

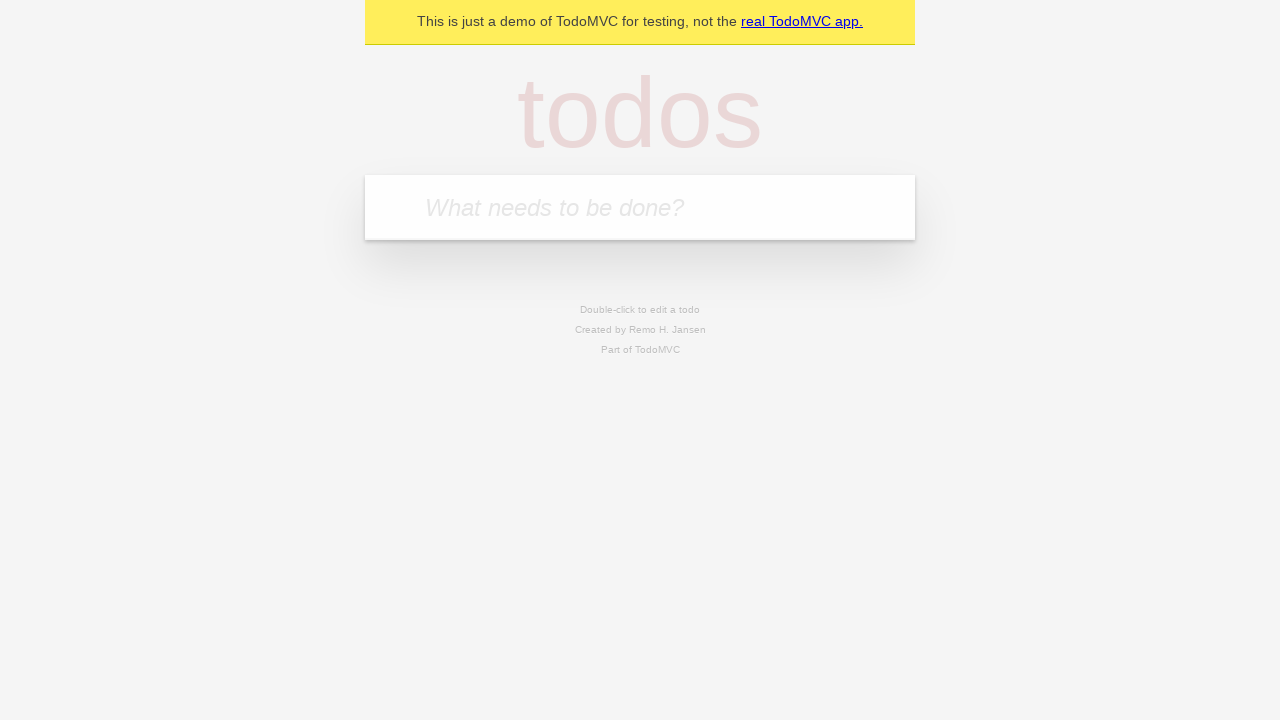

Filled new todo input with 'buy some cheese' on .new-todo
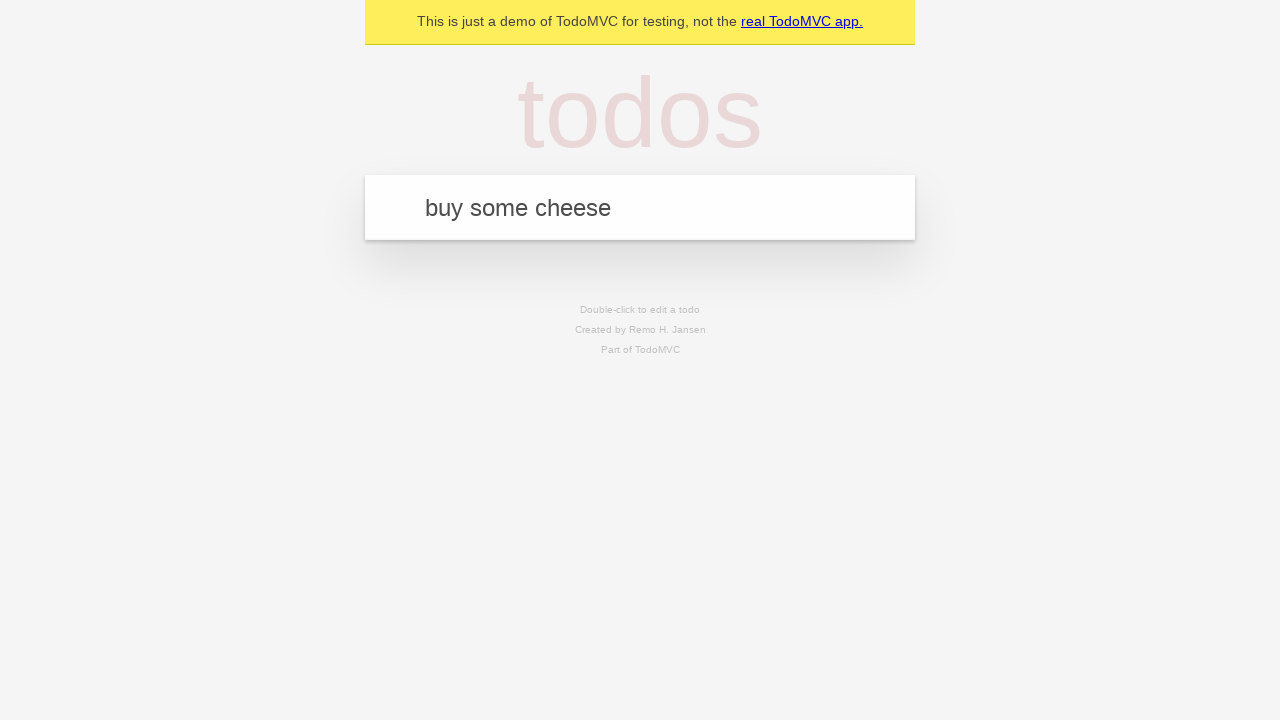

Pressed Enter to add first todo on .new-todo
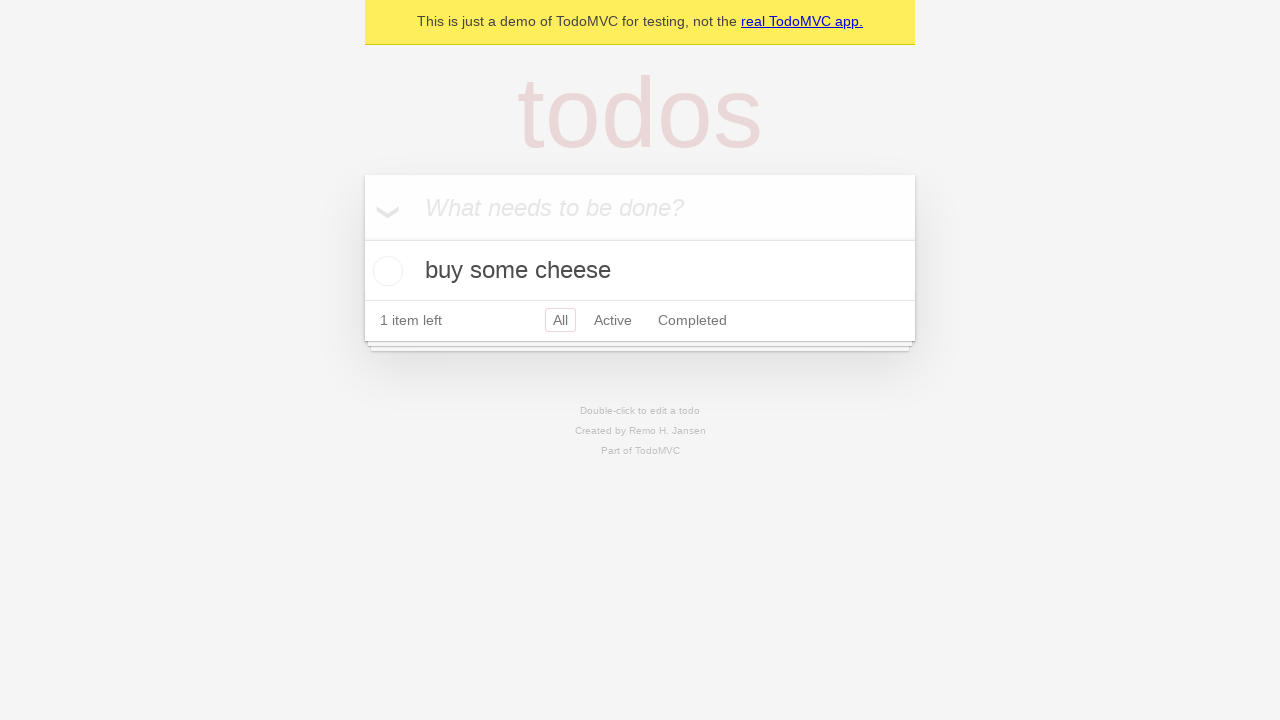

Filled new todo input with 'feed the cat' on .new-todo
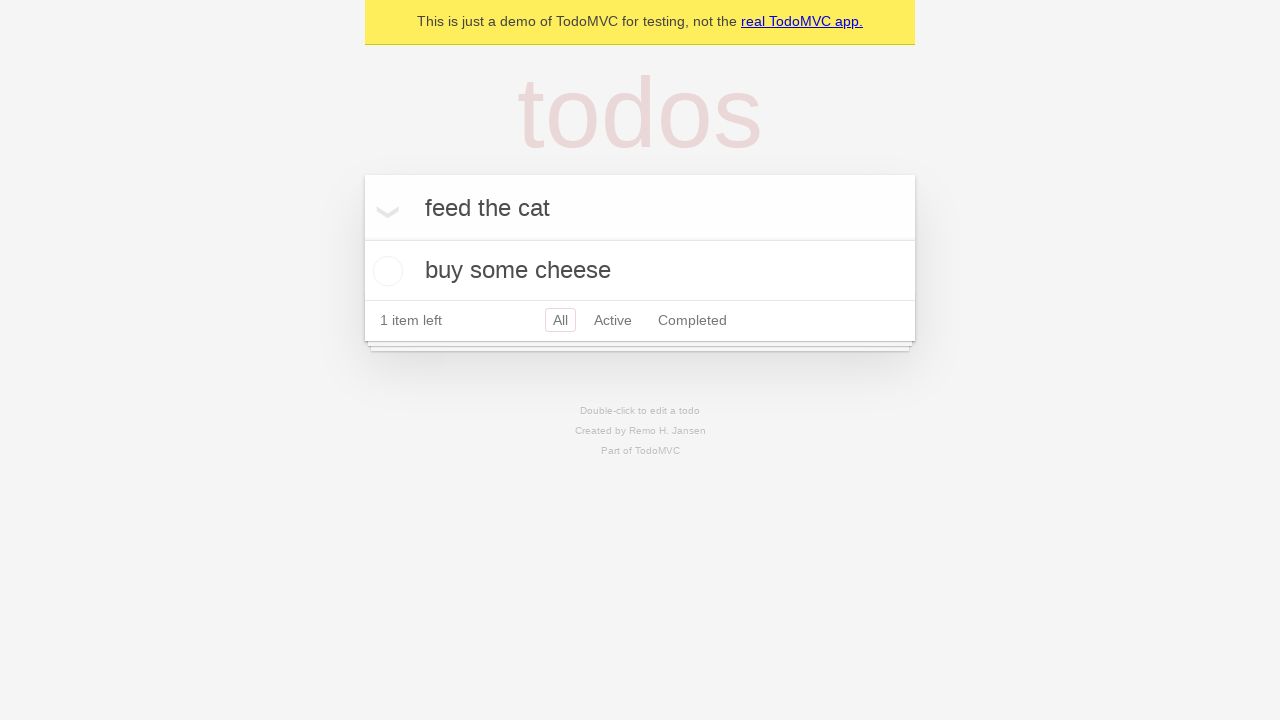

Pressed Enter to add second todo on .new-todo
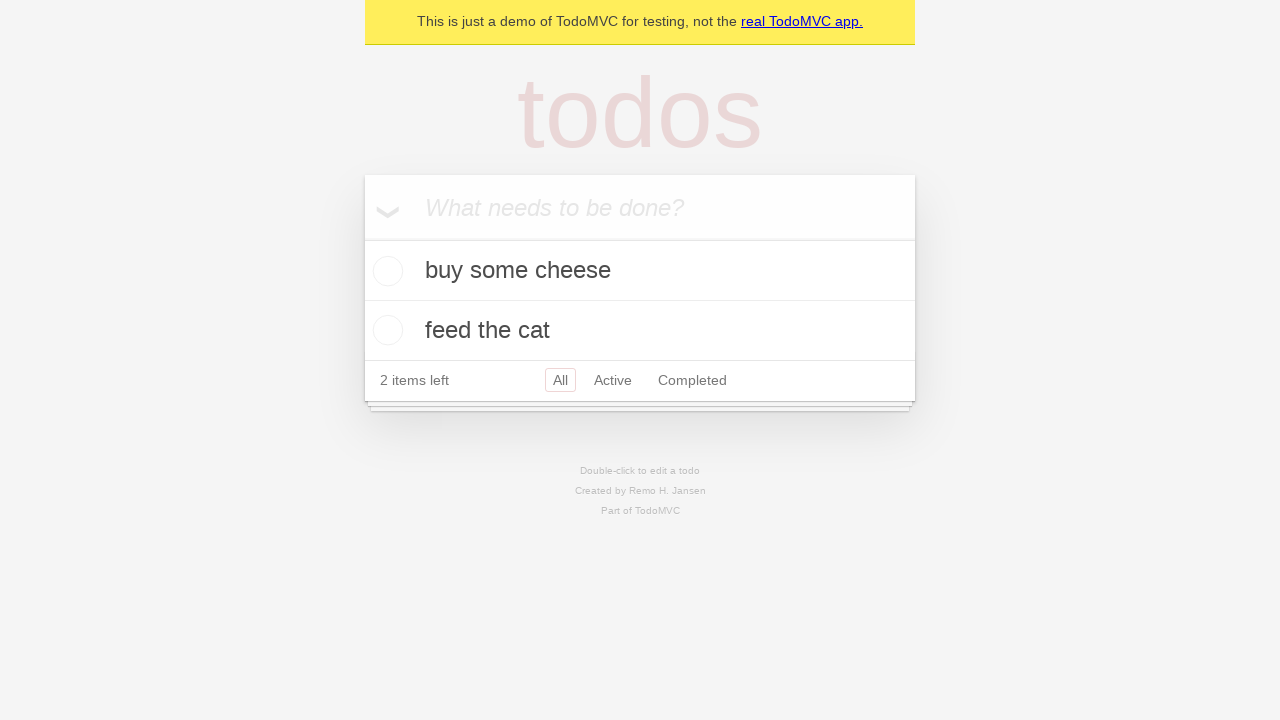

Filled new todo input with 'book a doctors appointment' on .new-todo
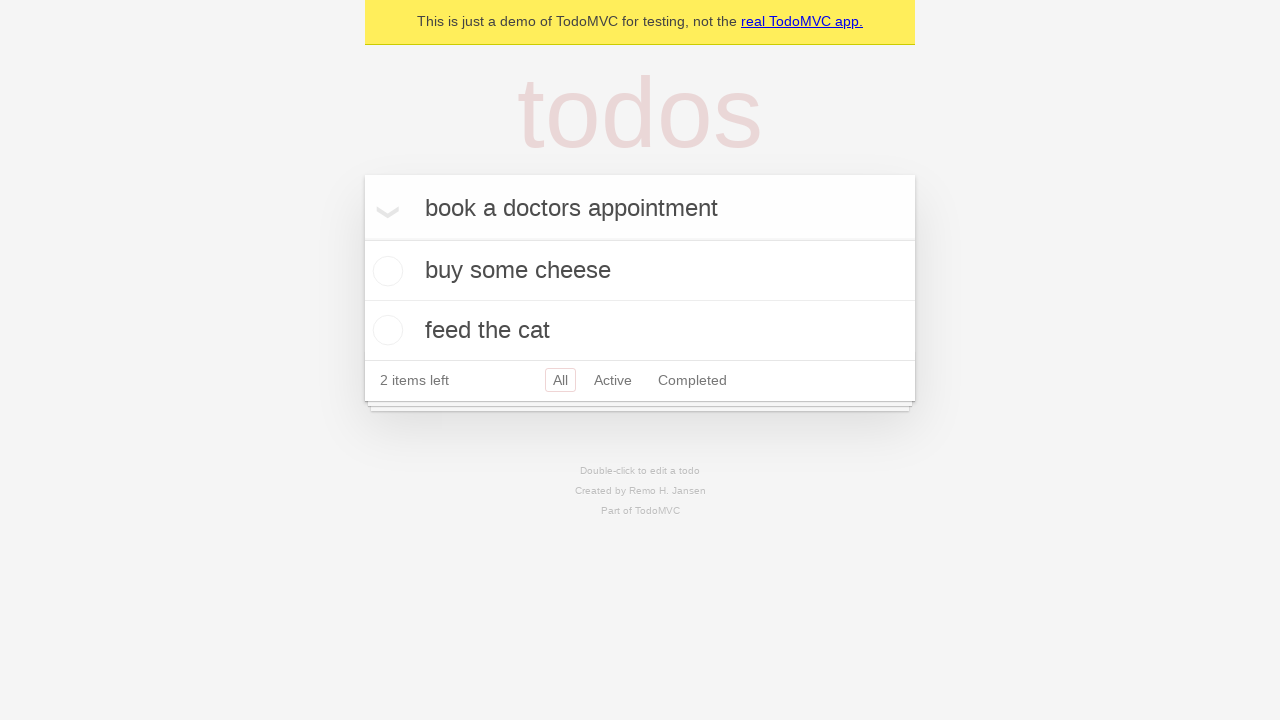

Pressed Enter to add third todo on .new-todo
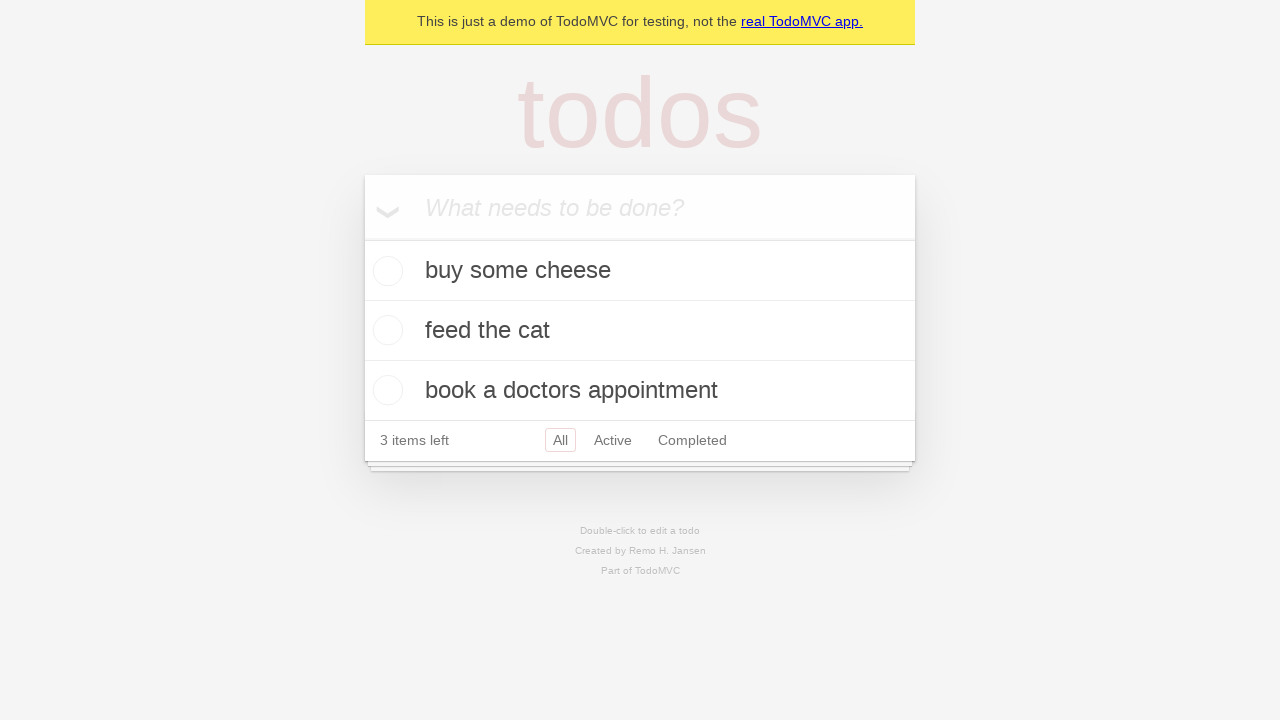

Waited for all three todos to be rendered in the list
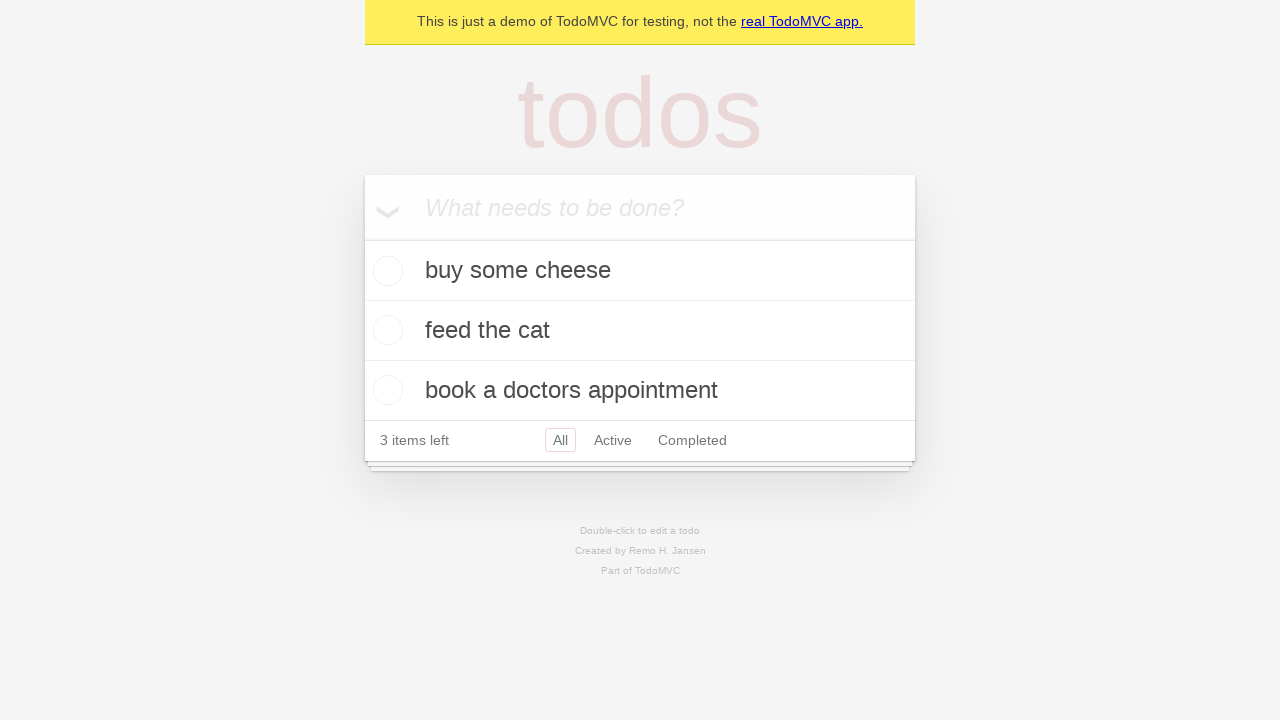

Checked the second todo item as completed at (385, 330) on .todo-list li >> nth=1 >> .toggle
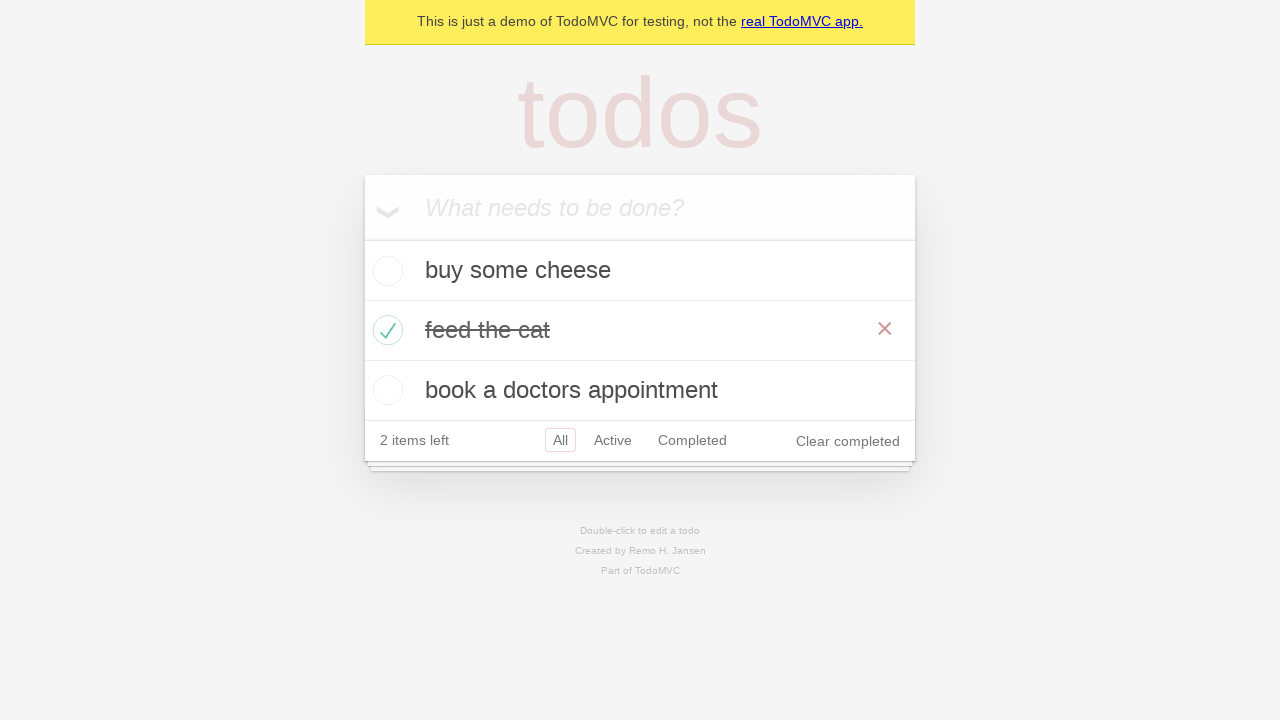

Clicked 'Clear completed' button to remove completed items at (848, 441) on .clear-completed
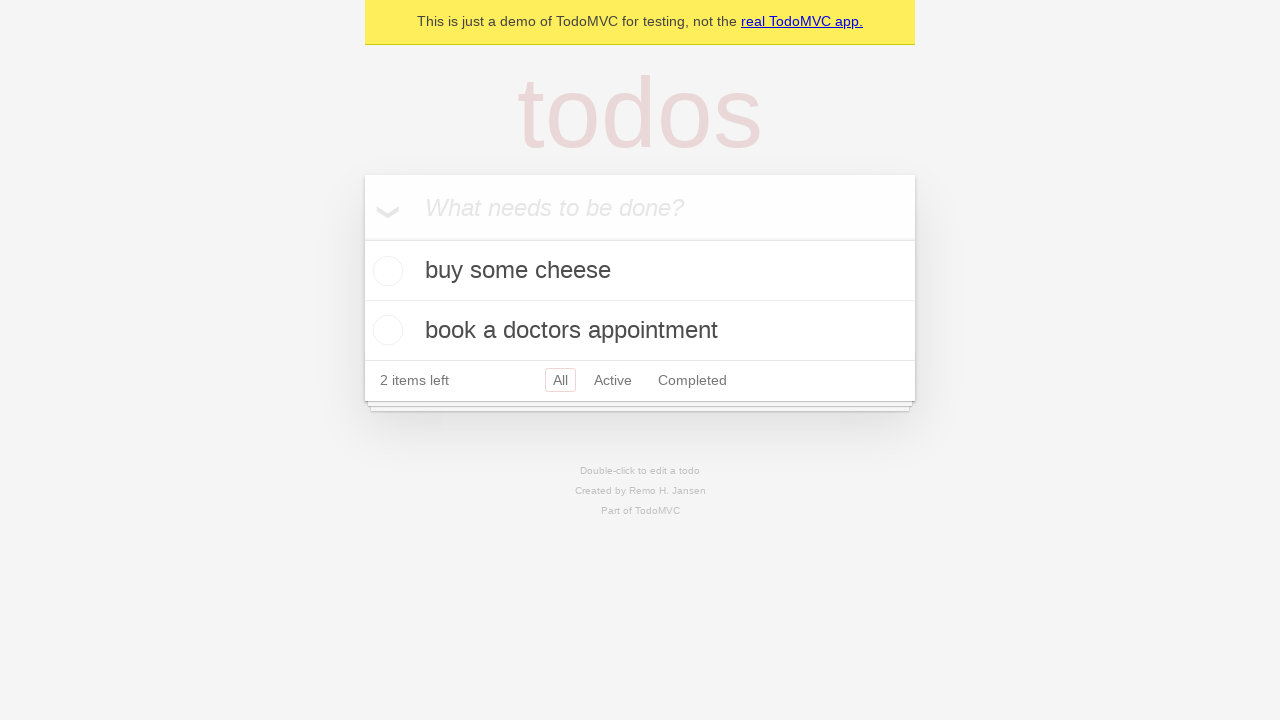

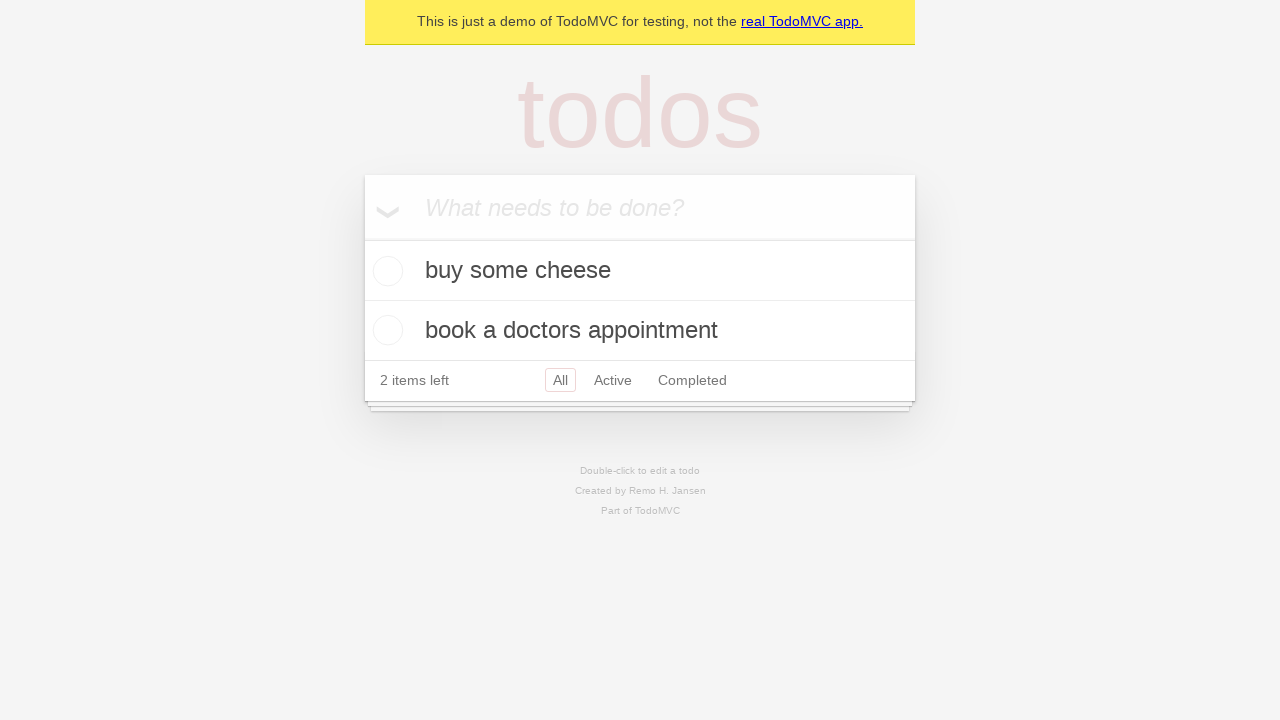